Tests navigation by clicking on A/B Testing link, verifying the page title, then navigating back to verify the home page title

Starting URL: https://practice.cydeo.com

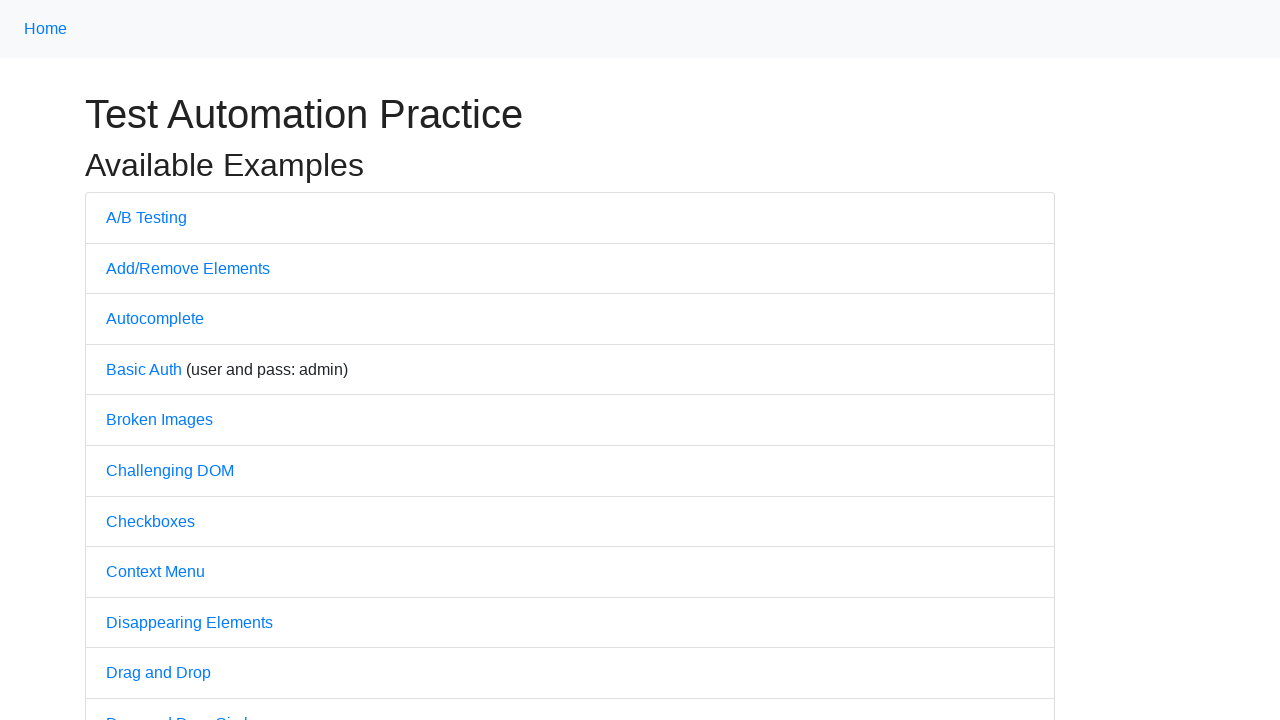

Clicked on A/B Testing link at (146, 217) on text=A/B Testing
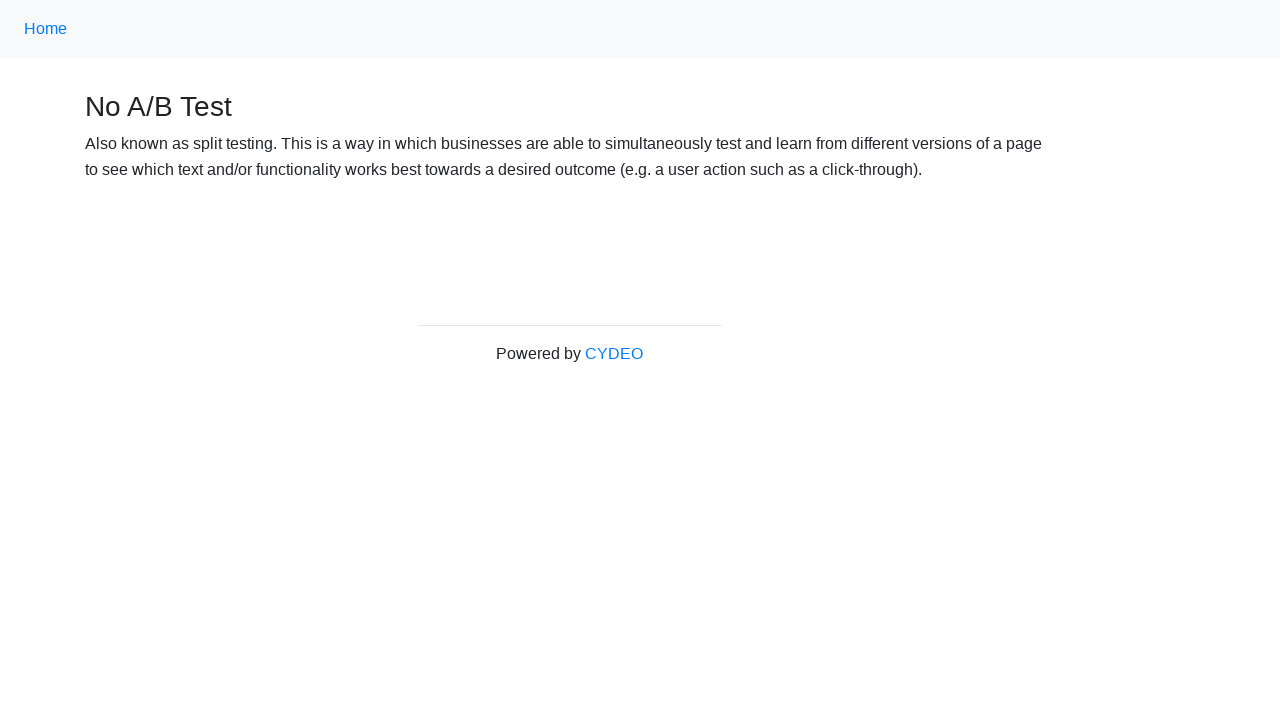

Verified page title is 'No A/B Test'
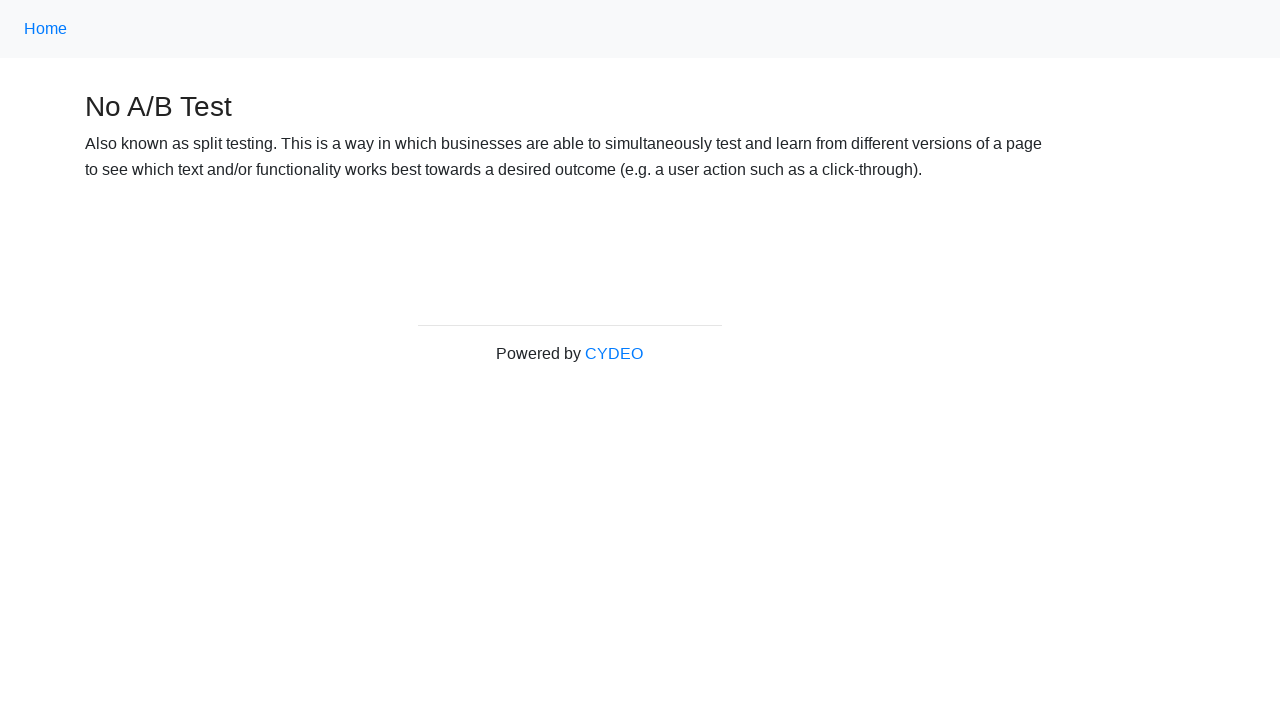

Navigated back to home page
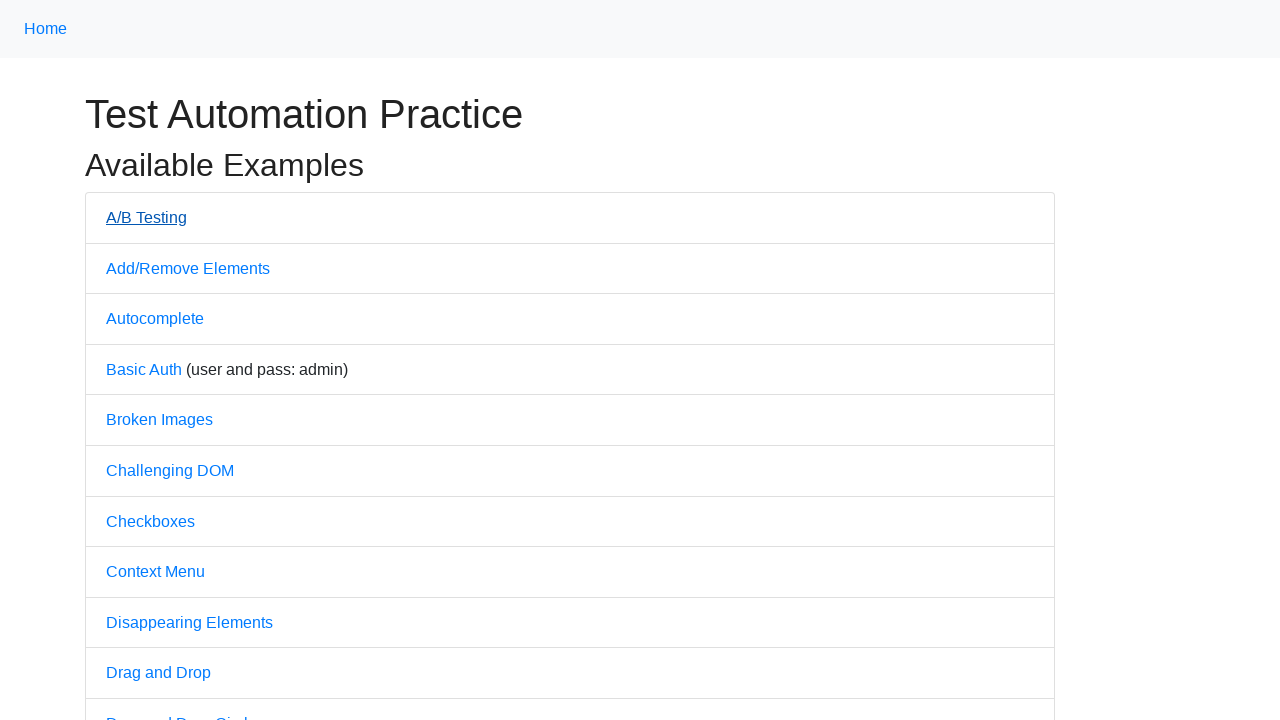

Verified page title is 'Practice'
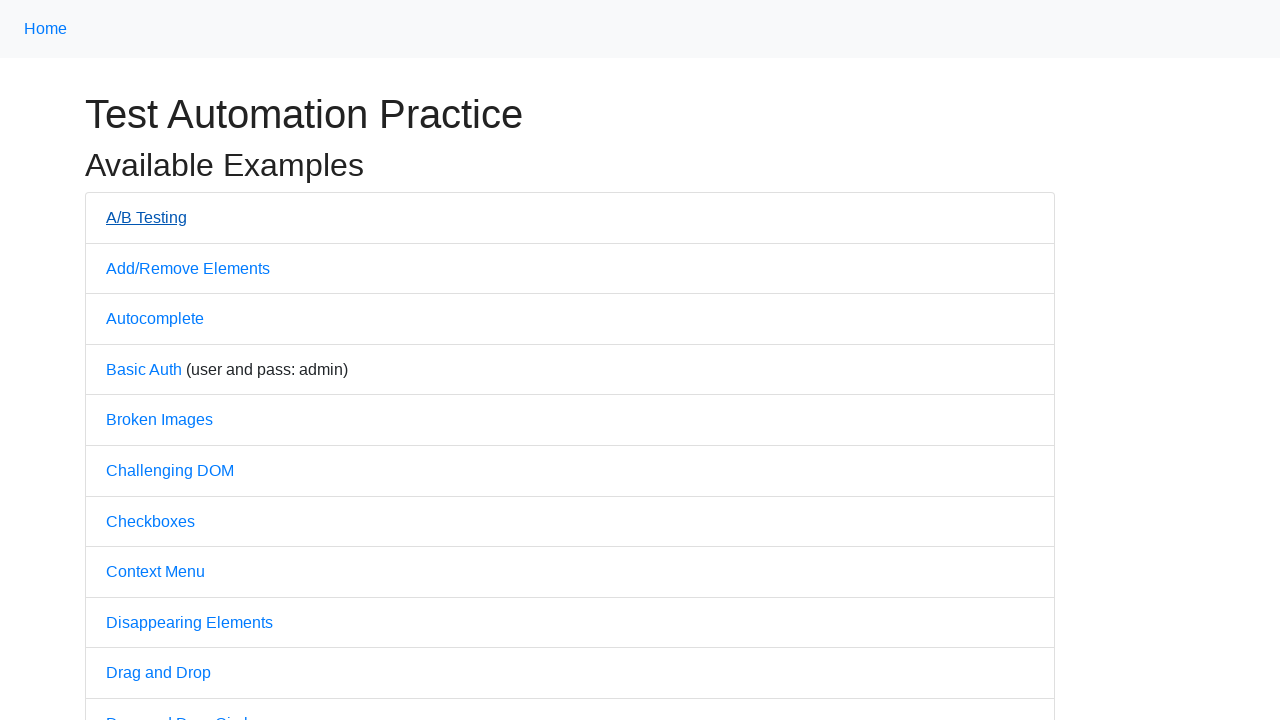

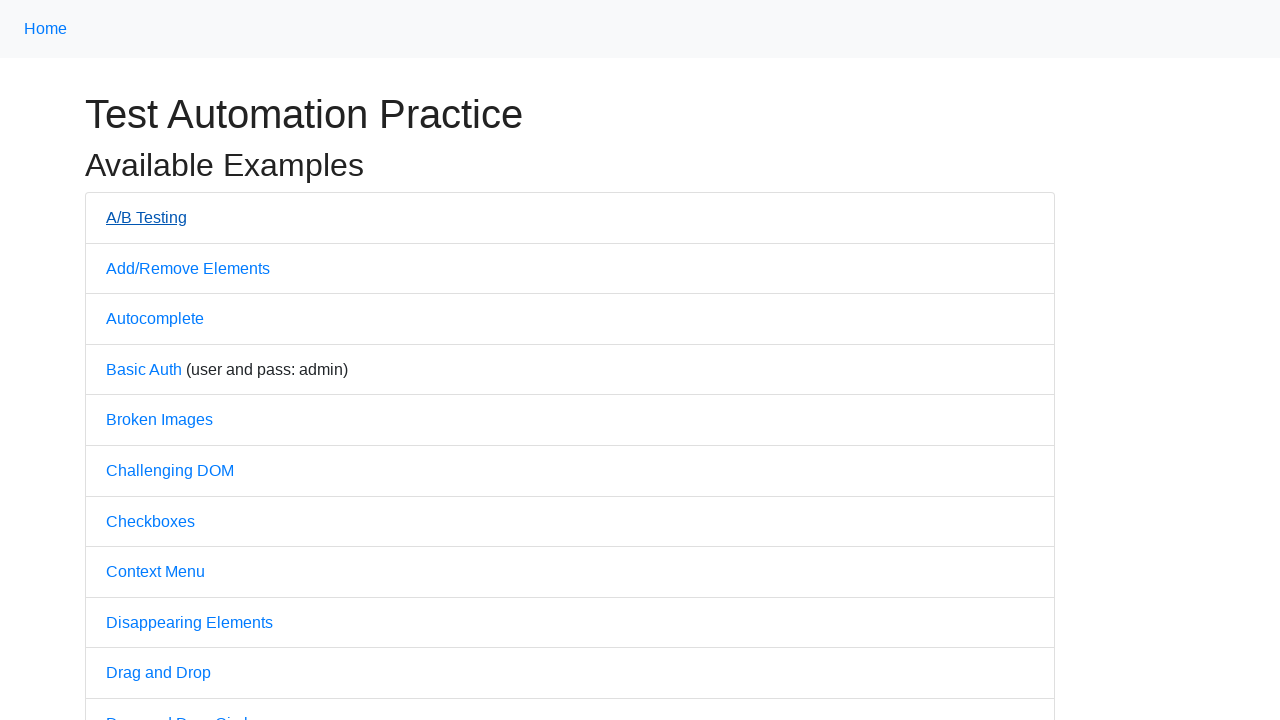